Tests a registration form by clicking start test button, filling in login/password fields, checking a checkbox, and submitting the form

Starting URL: https://victoretc.github.io/selenium_waits/

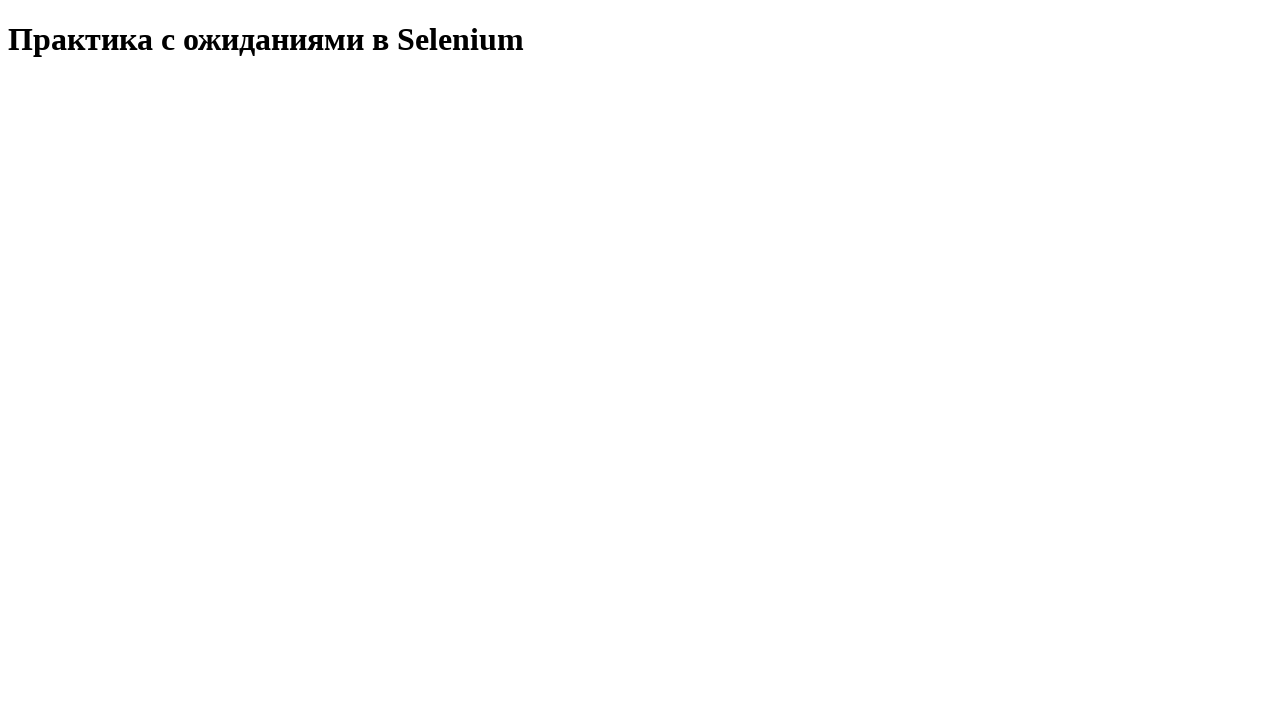

Navigated to registration form page
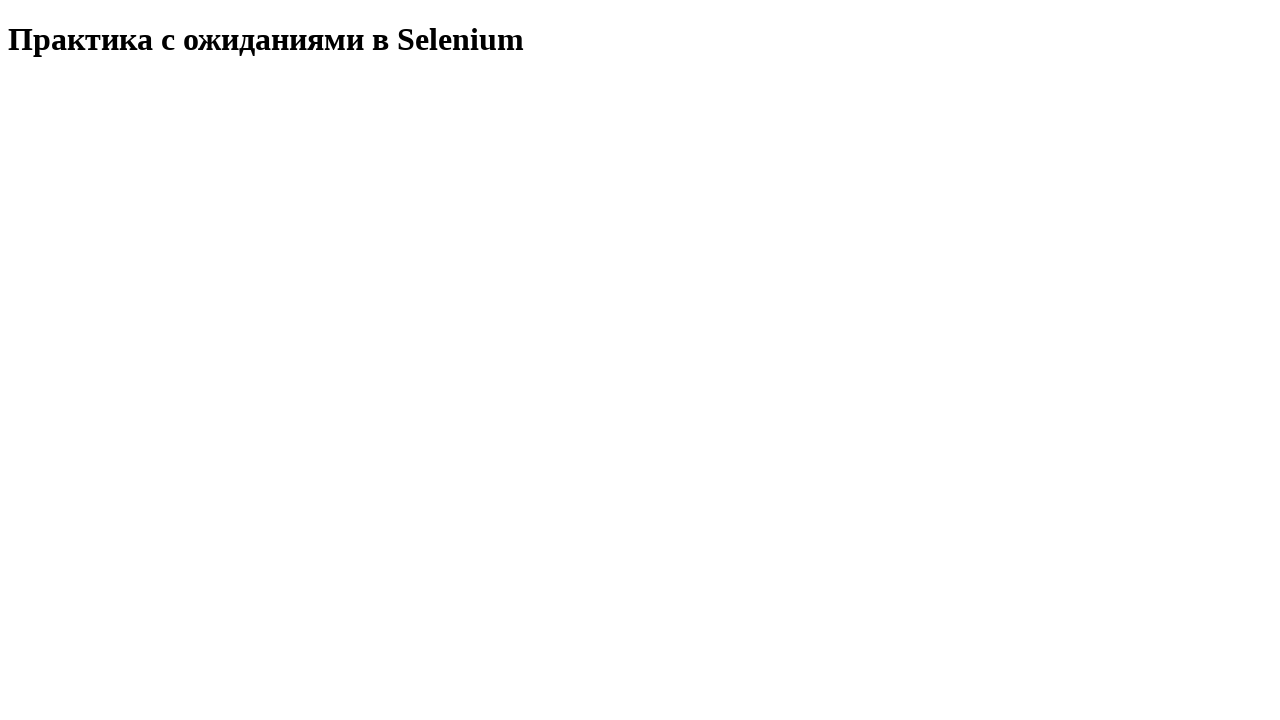

Clicked start test button at (80, 90) on button#startTest
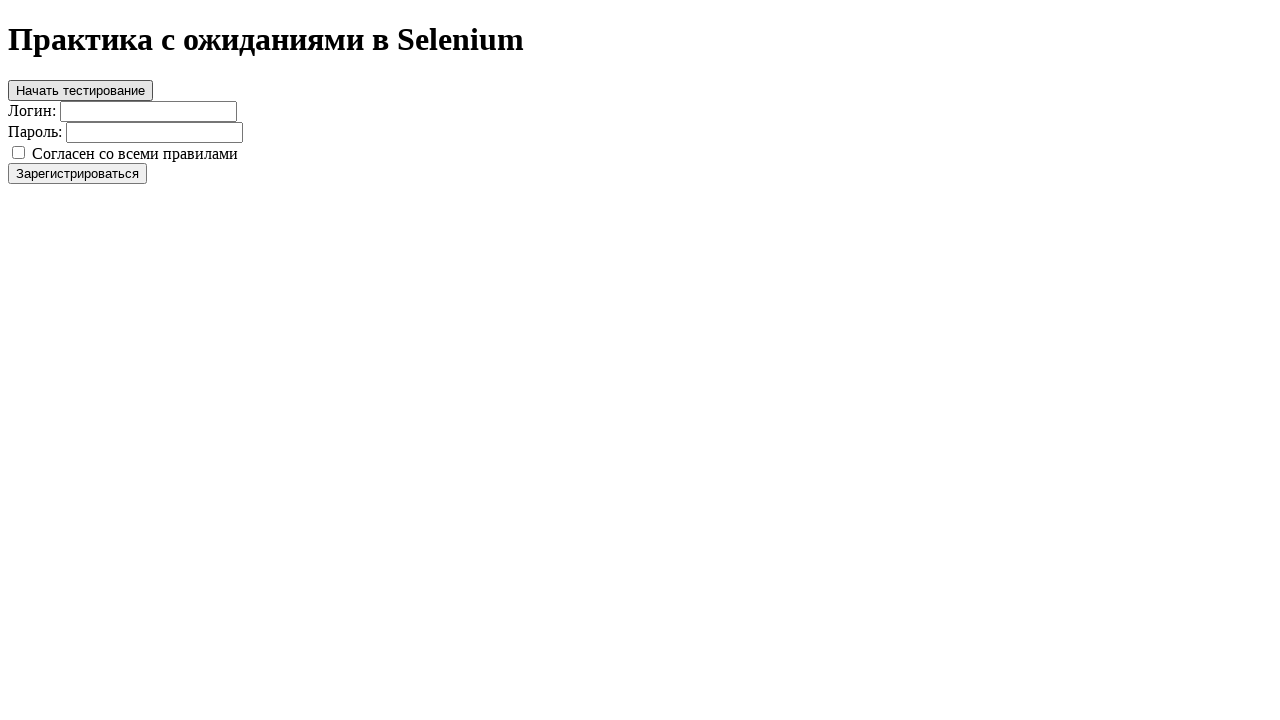

Filled in login field with 'login' on input[type='text']
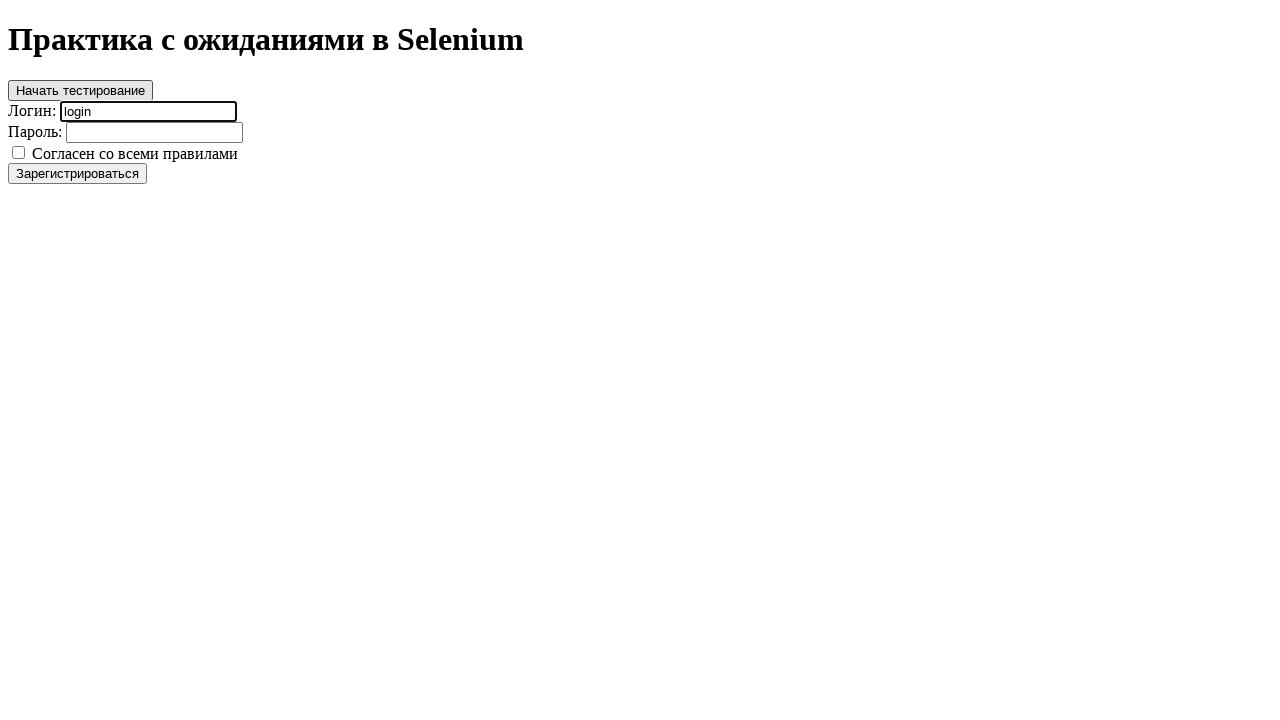

Filled in password field with 'password' on input[type='password']
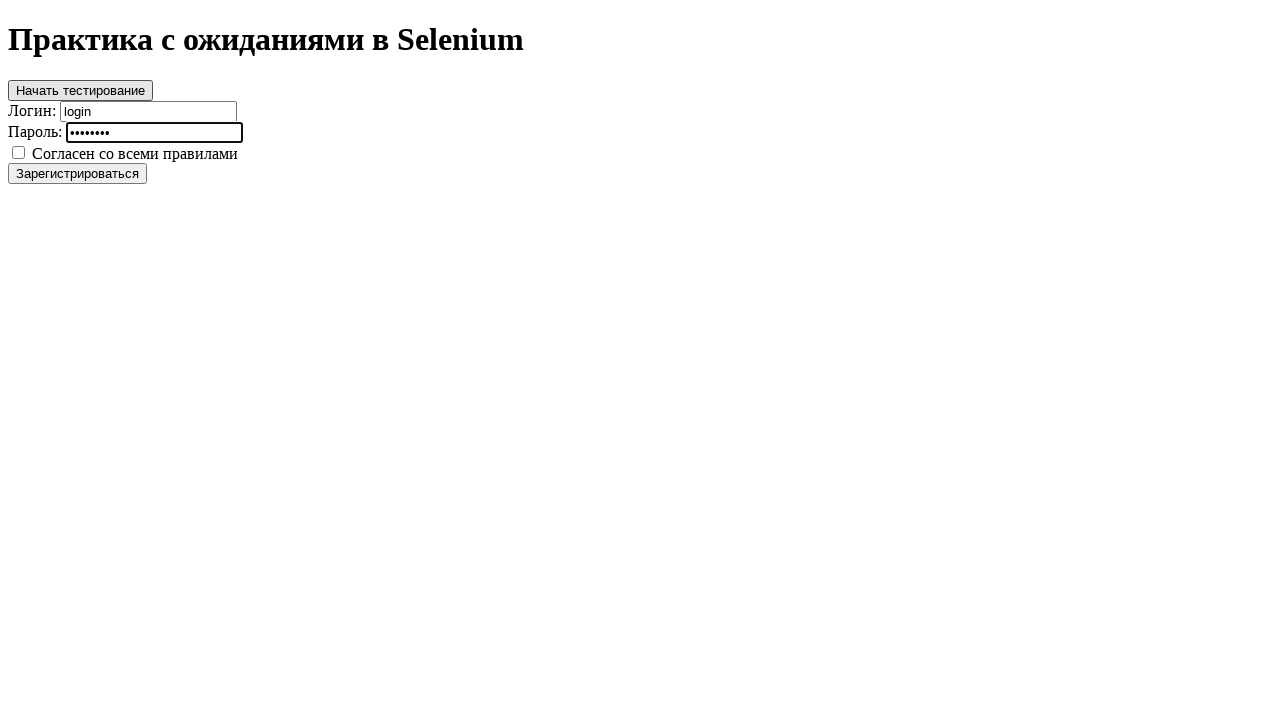

Checked the registration agreement checkbox at (18, 152) on input[type='checkbox']
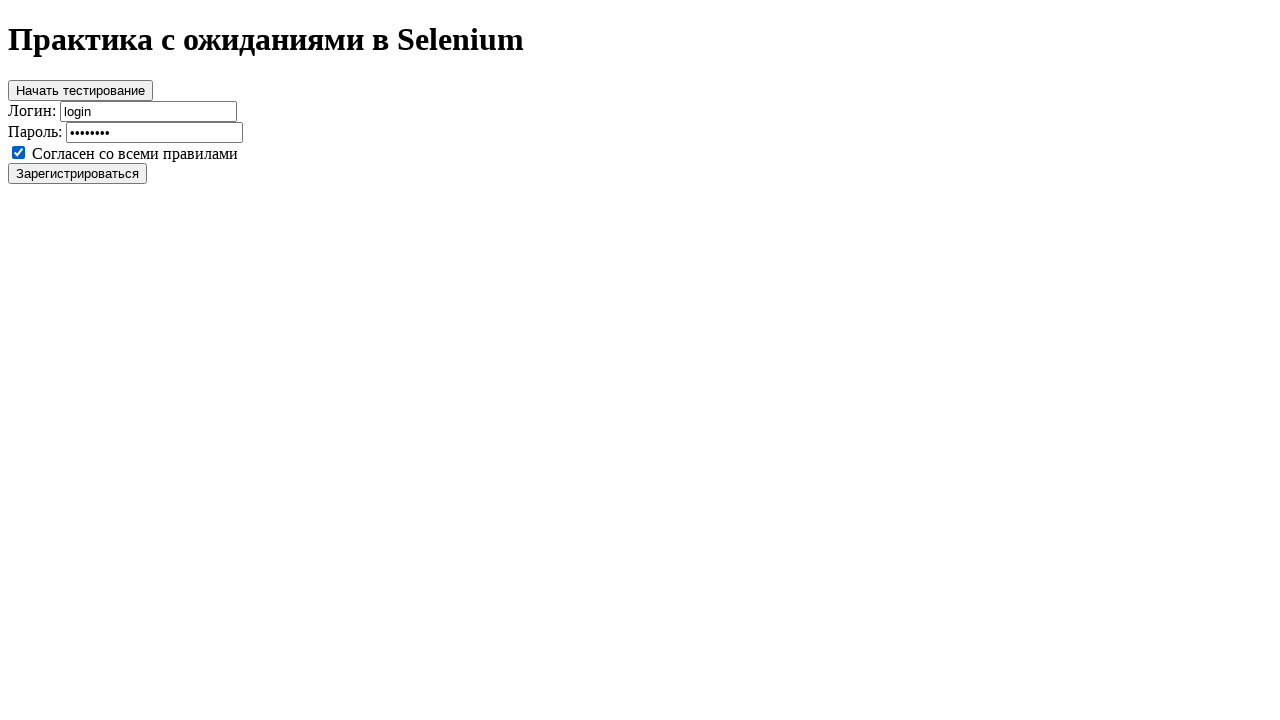

Clicked register button to submit form at (78, 173) on button#register
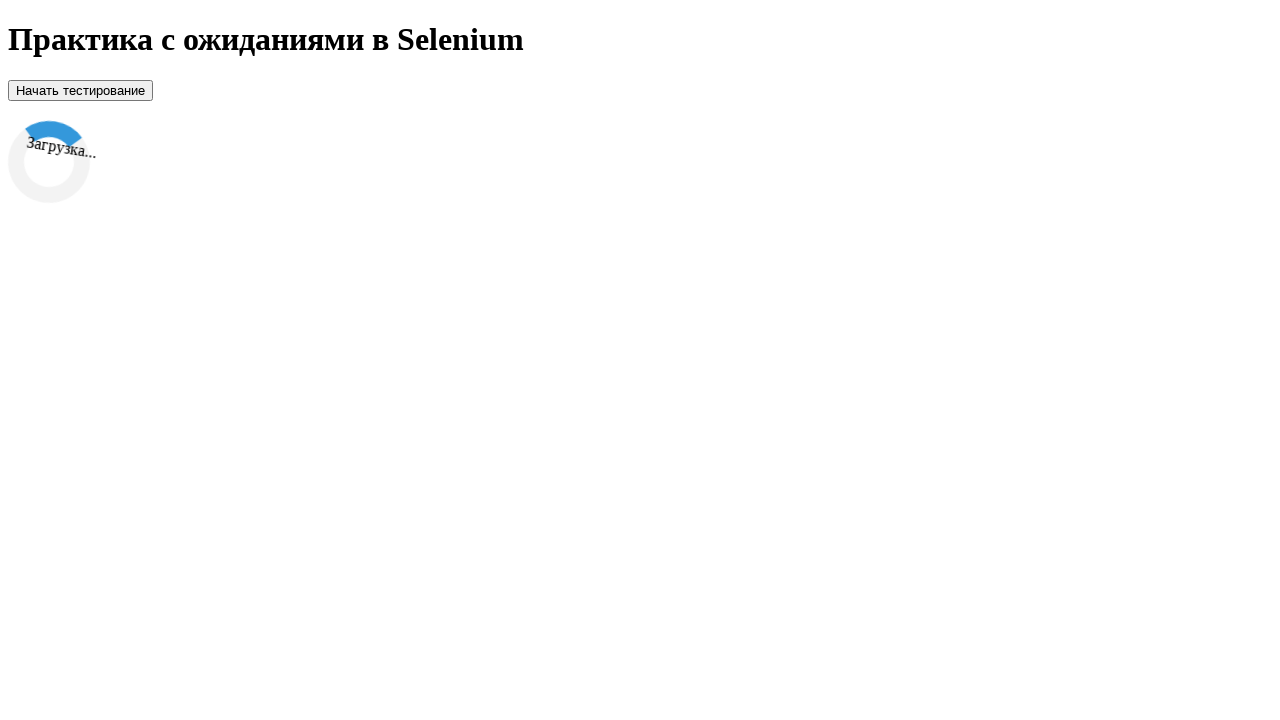

Registration successful - success message appeared
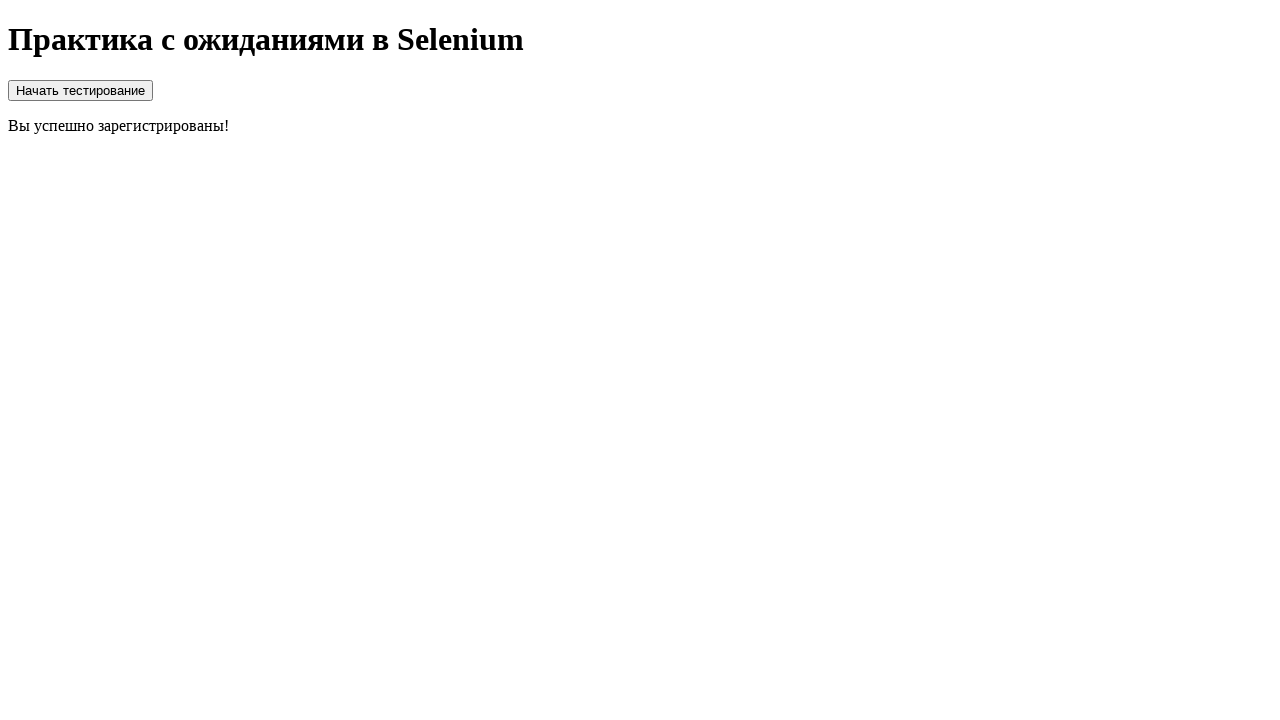

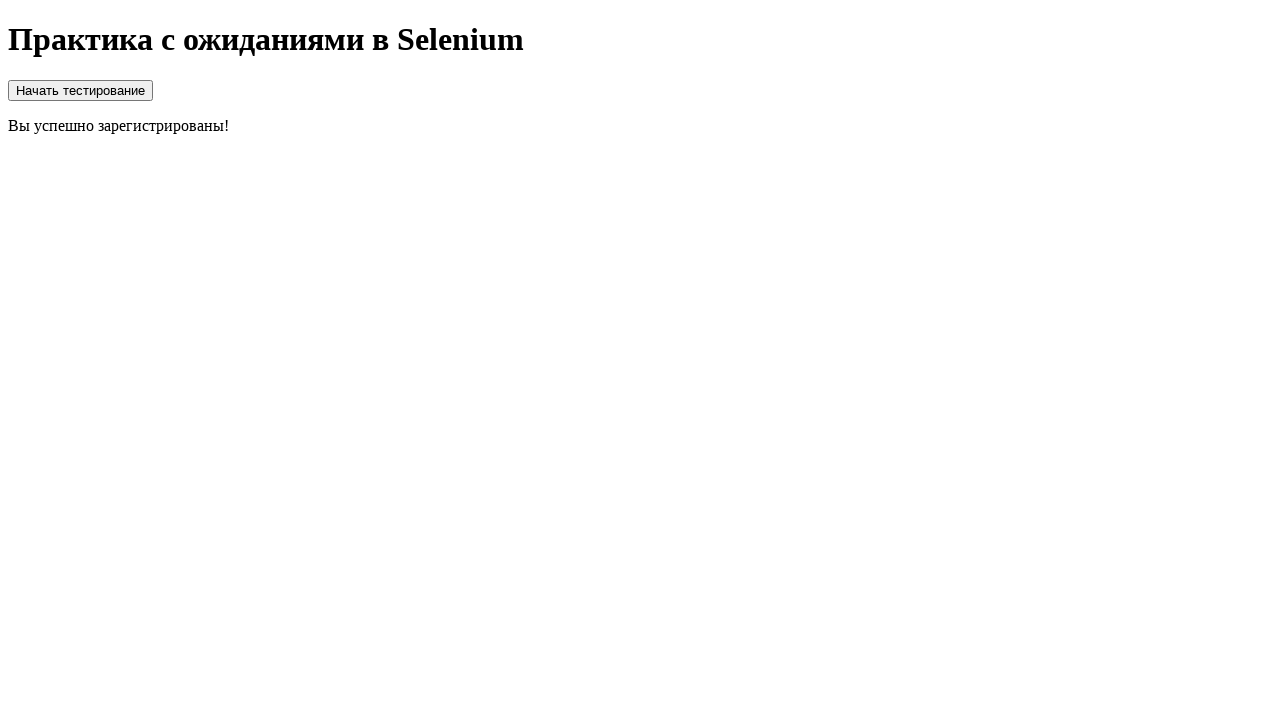